Tests sorting the Due column in ascending order by clicking the column header and verifying the values are sorted correctly

Starting URL: http://the-internet.herokuapp.com/tables

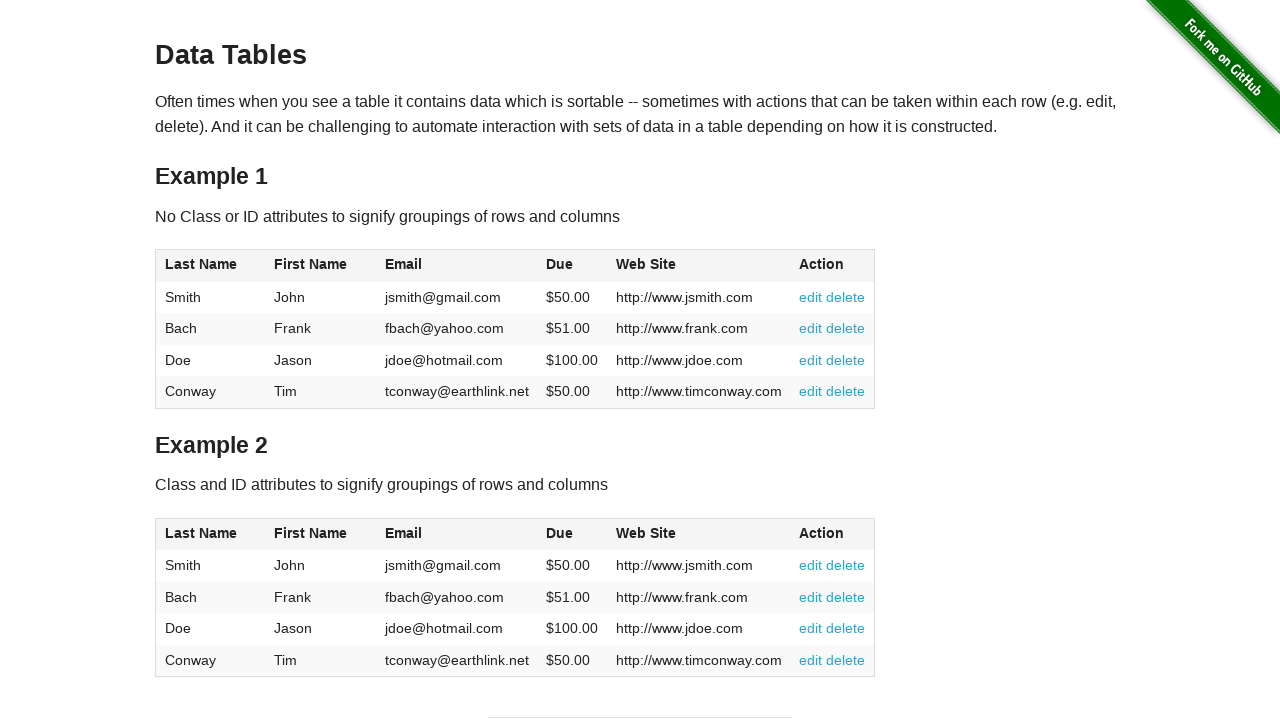

Clicked Due column header to sort in ascending order at (572, 266) on #table1 thead tr th:nth-child(4)
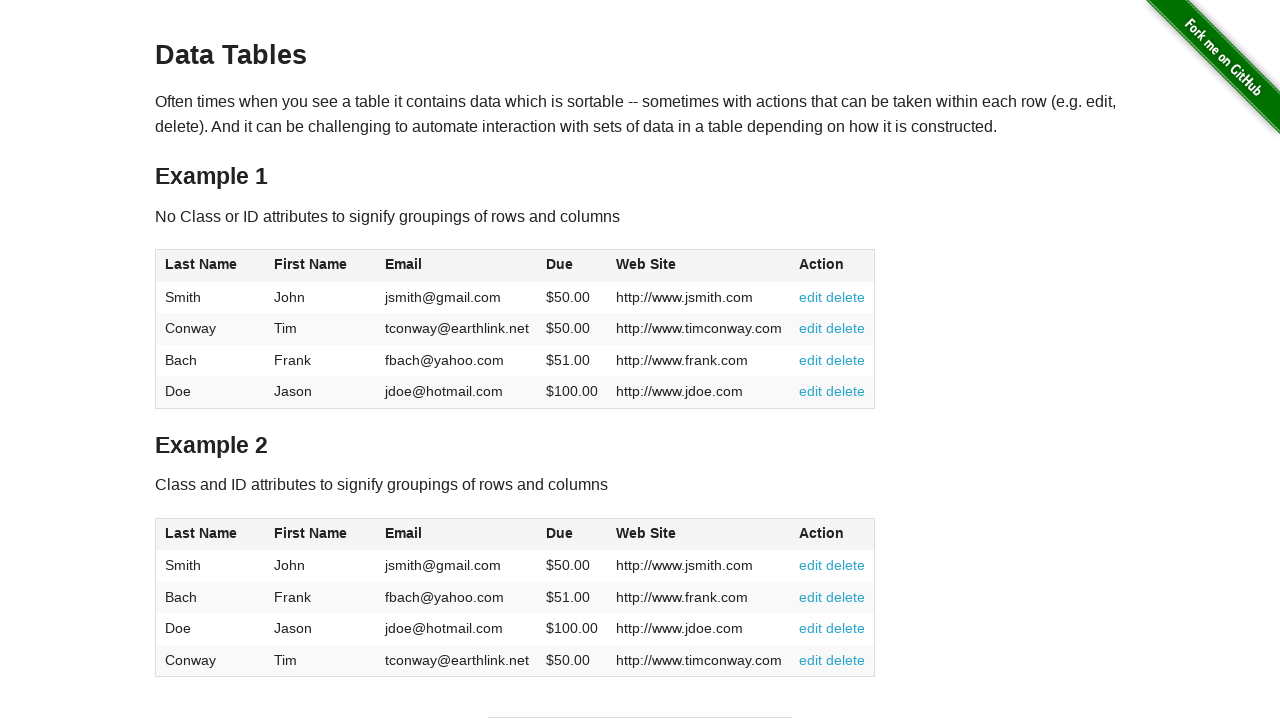

Due column values loaded and verified to be present
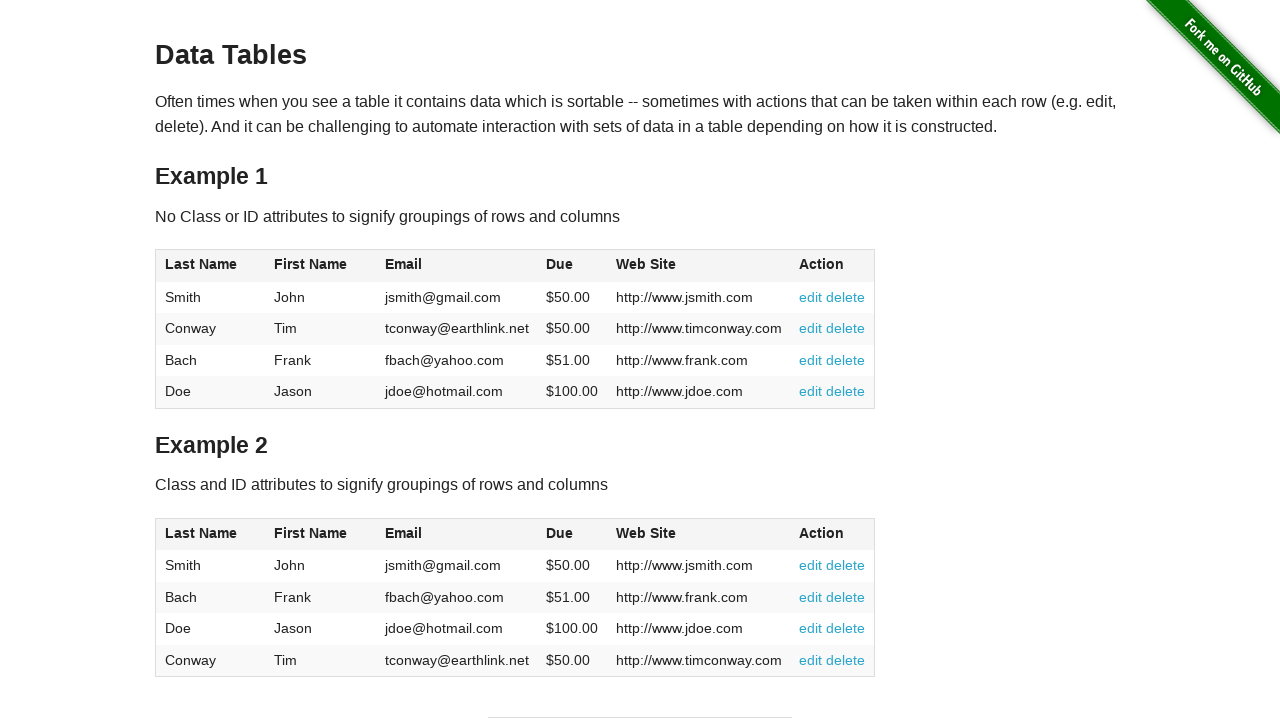

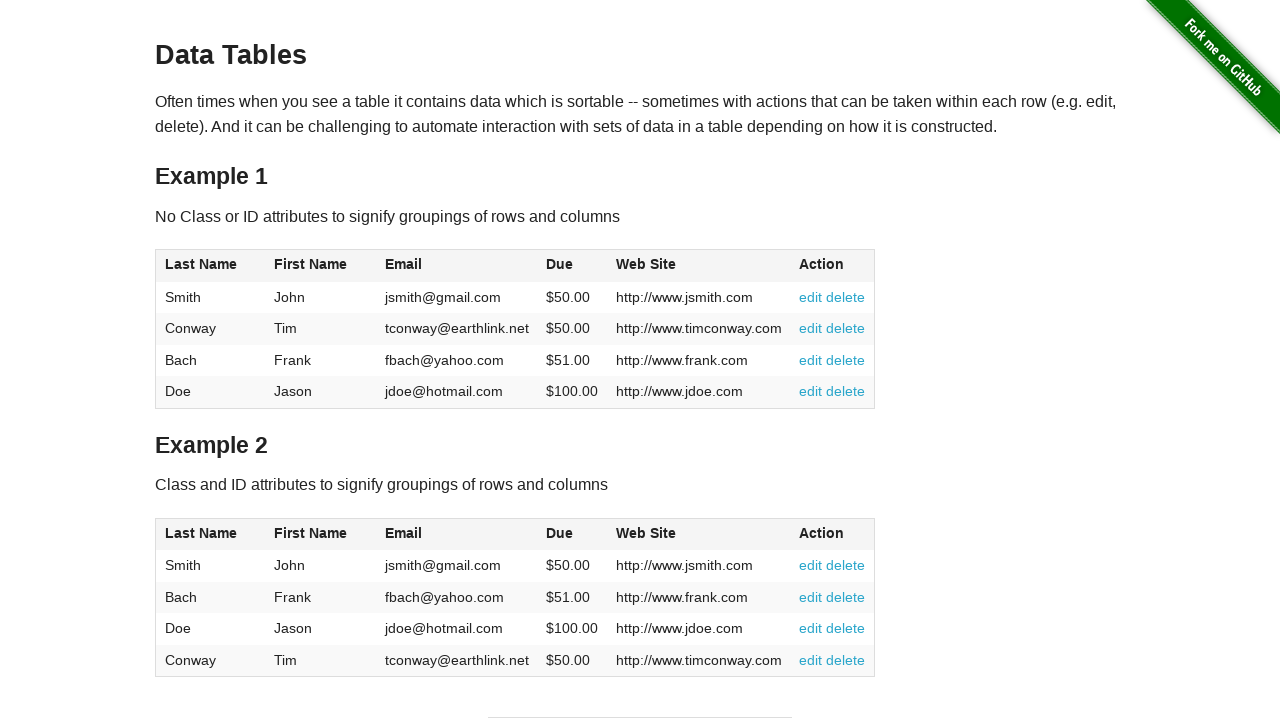